Tests window switching by clicking a button that opens a new window and switching between windows

Starting URL: https://codenboxautomationlab.com/practice/

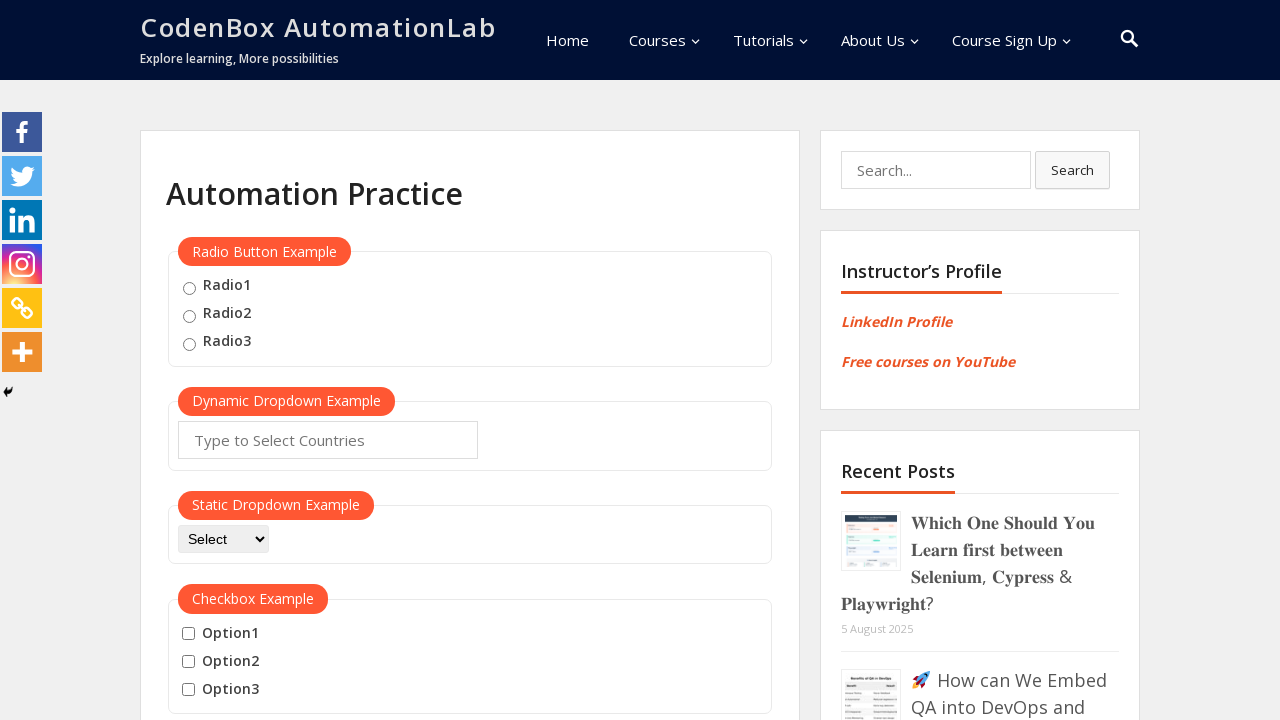

Clicked button to open new window at (237, 360) on #openwindow
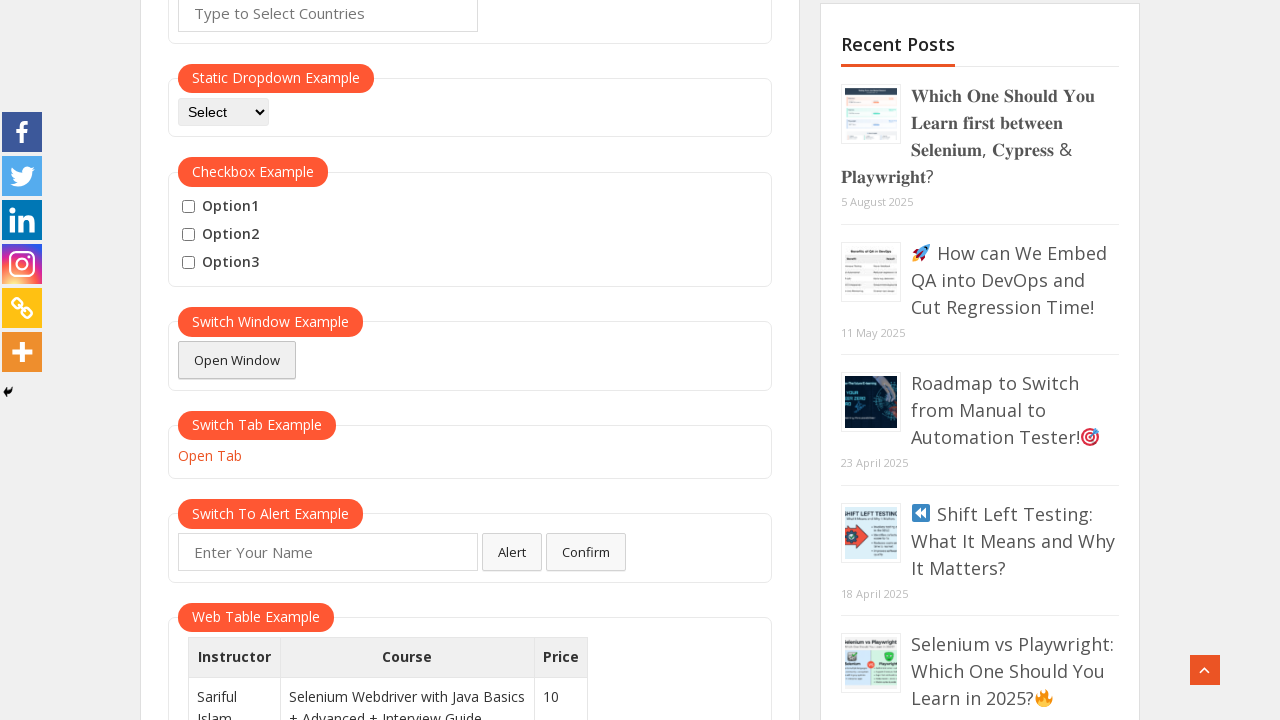

Captured new window page object
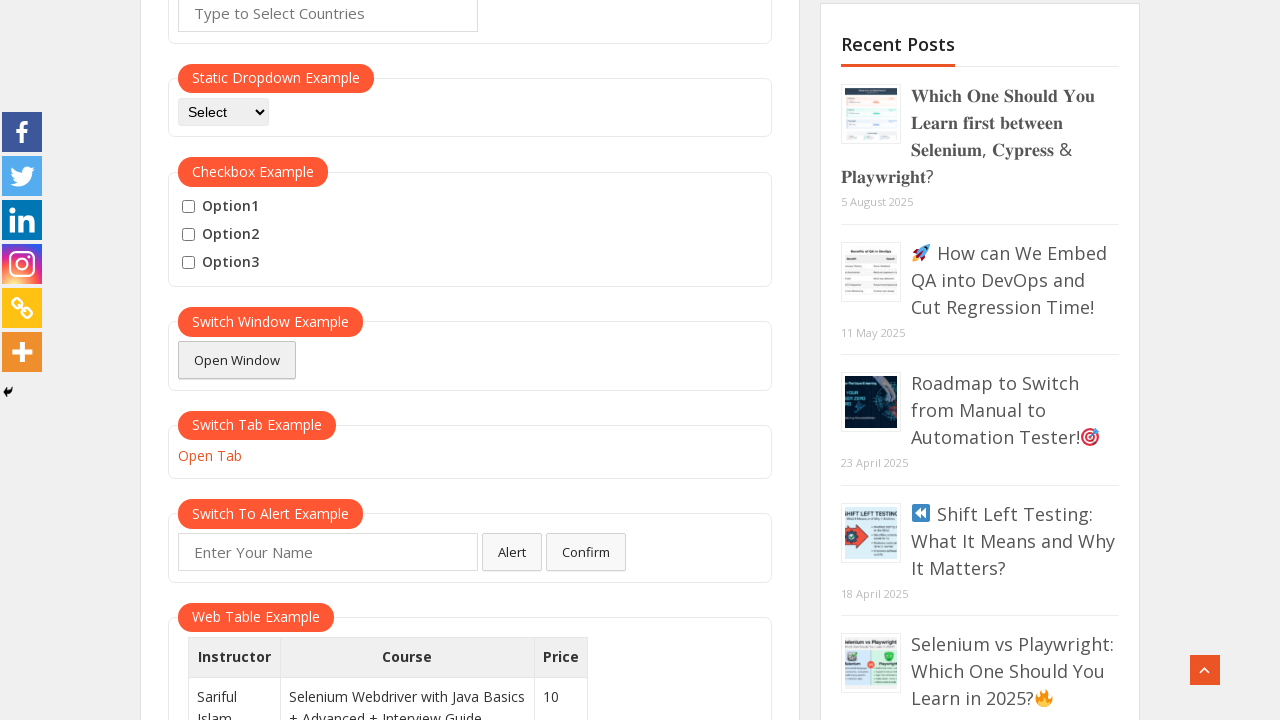

New window page loaded completely
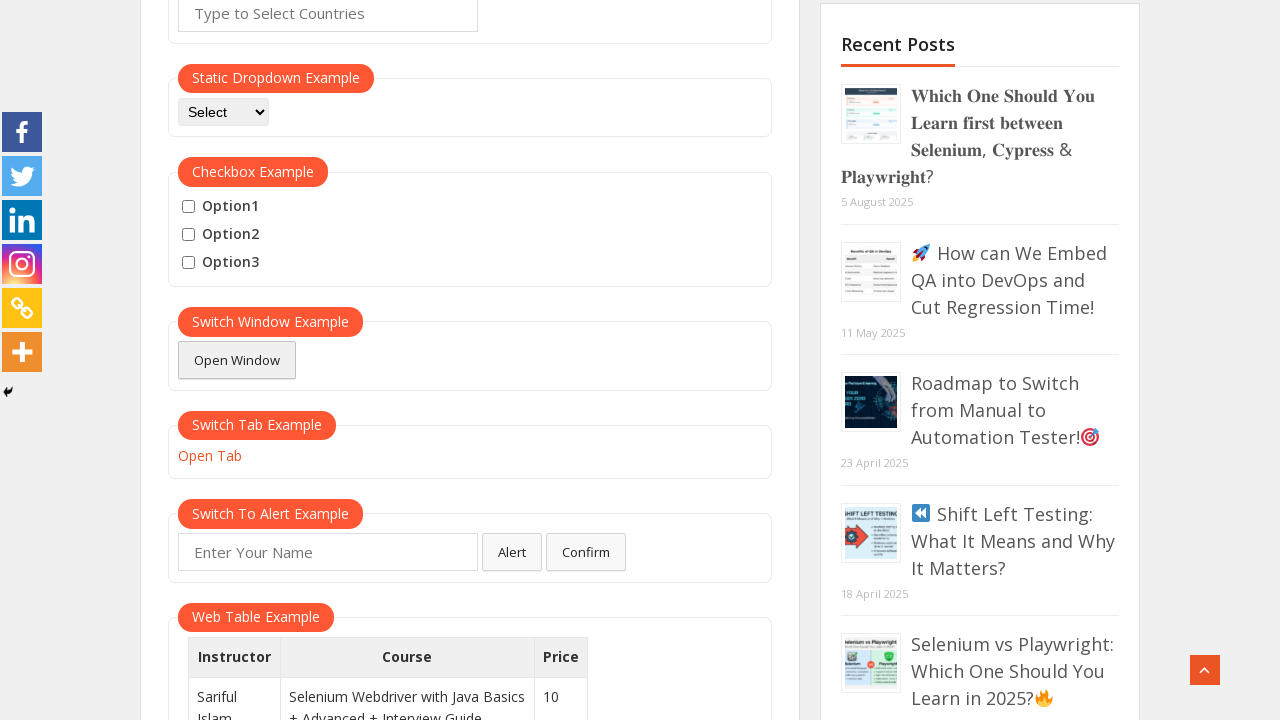

Switched focus back to original window
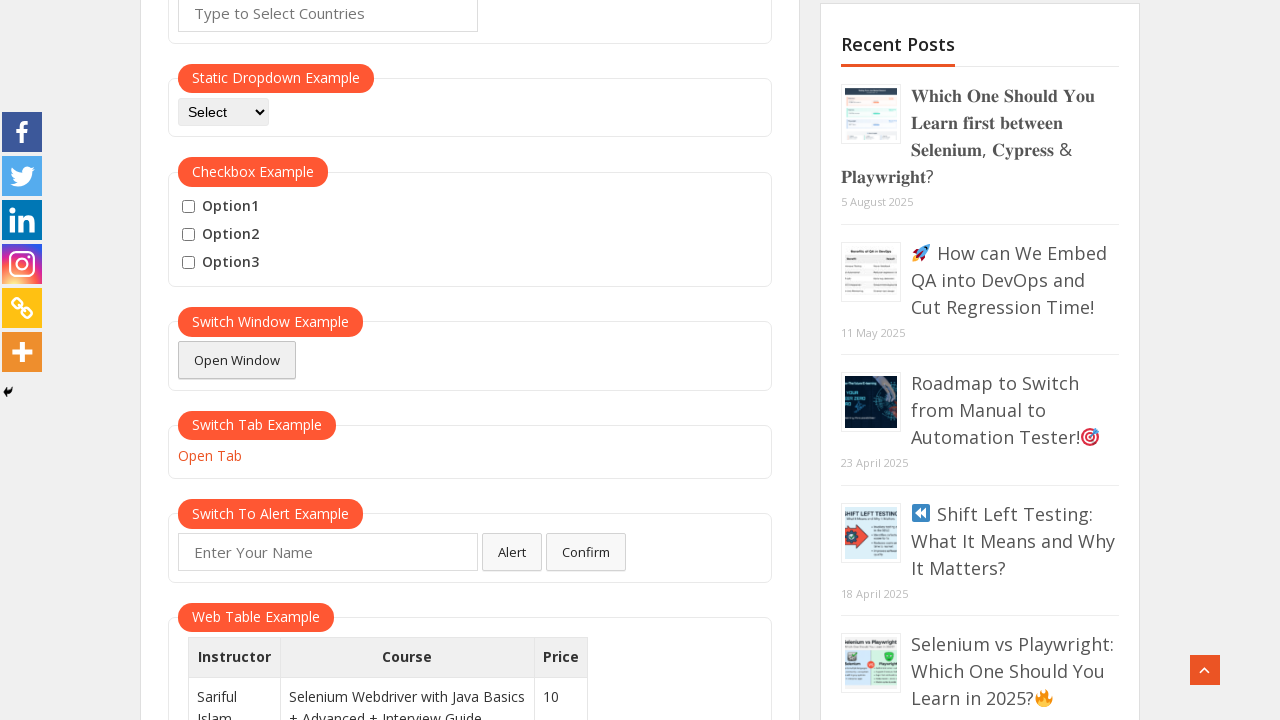

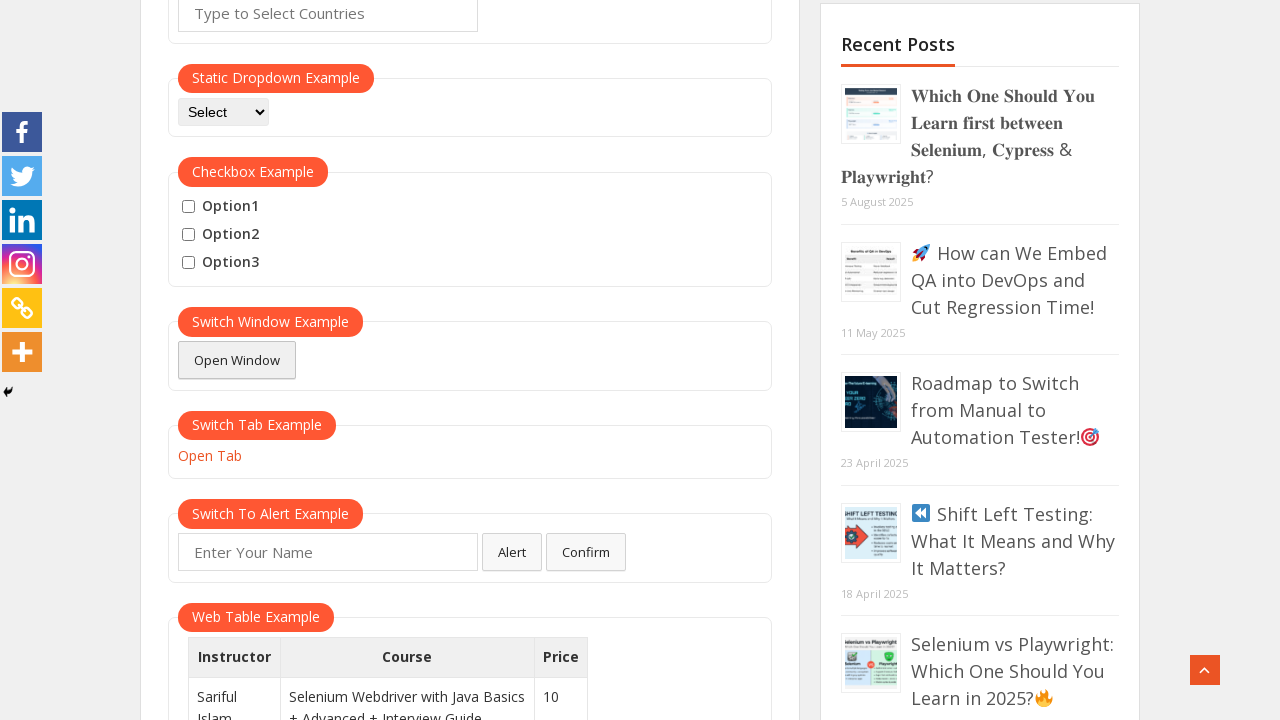